Tests sorting the Due column on table2 which has semantic class attributes for more robust selectors

Starting URL: http://the-internet.herokuapp.com/tables

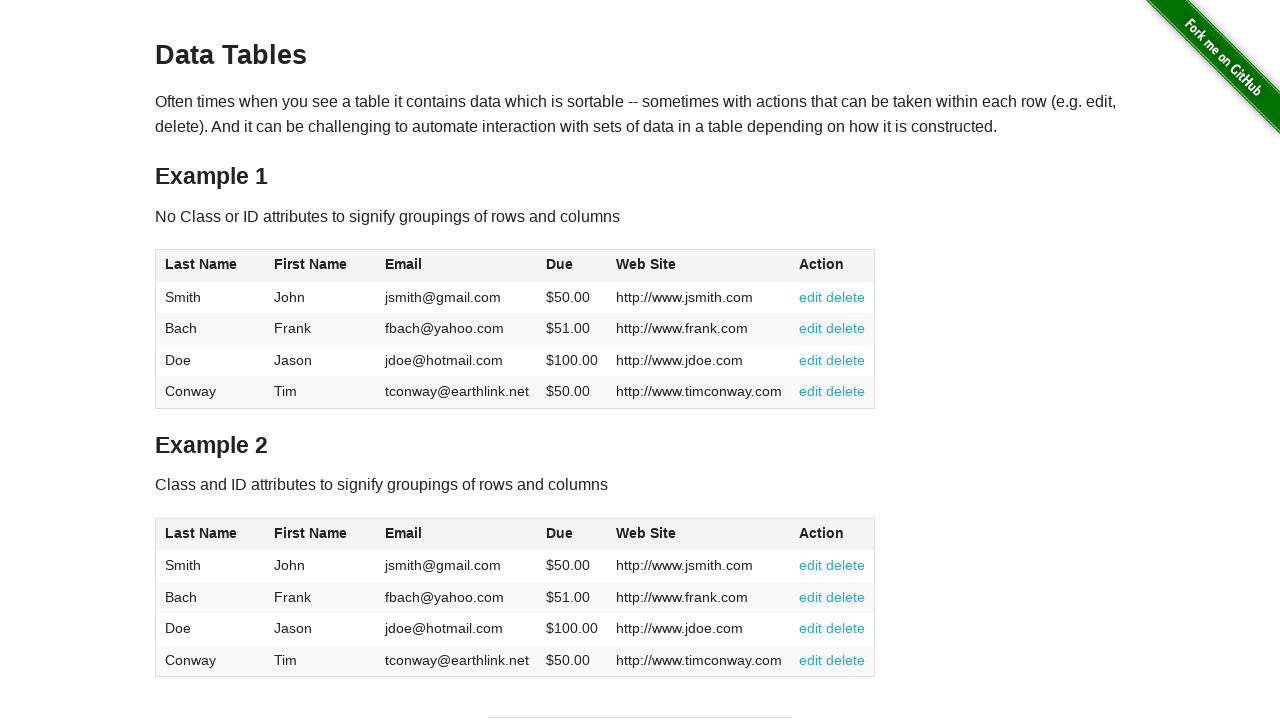

Clicked the Due column header on table2 using class selector at (560, 533) on #table2 thead .dues
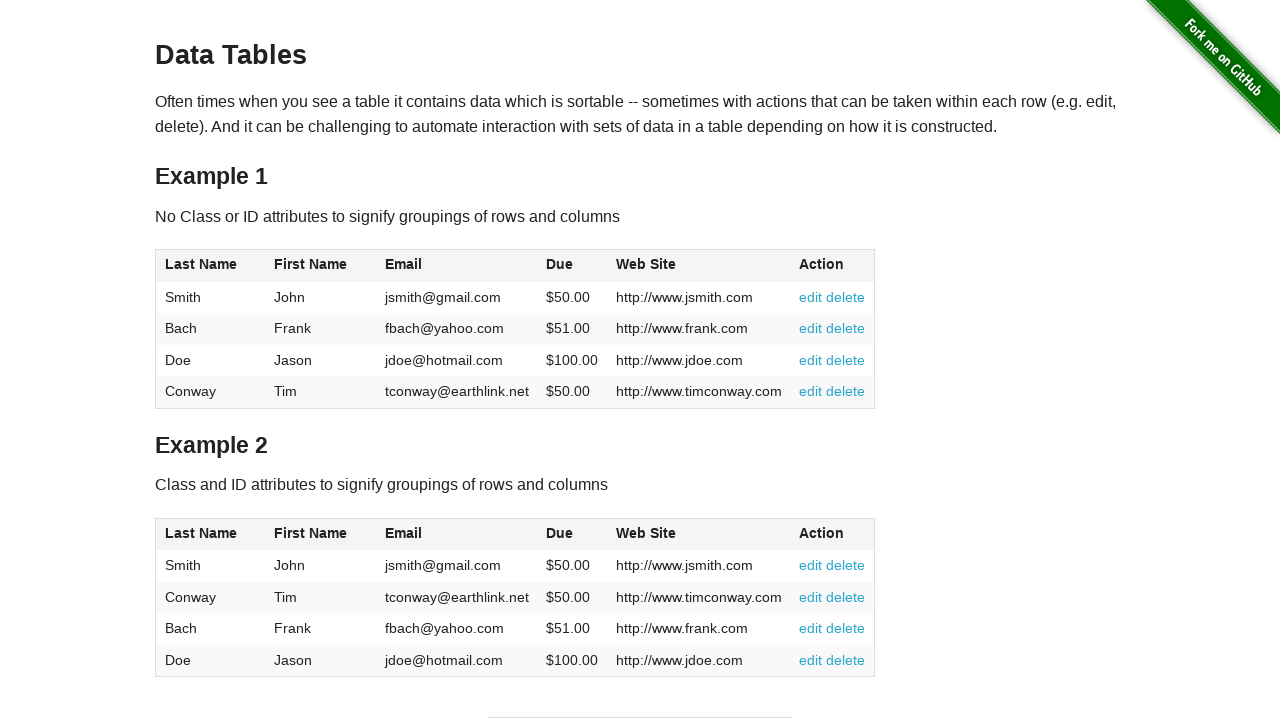

Dues column data loaded in table2 tbody
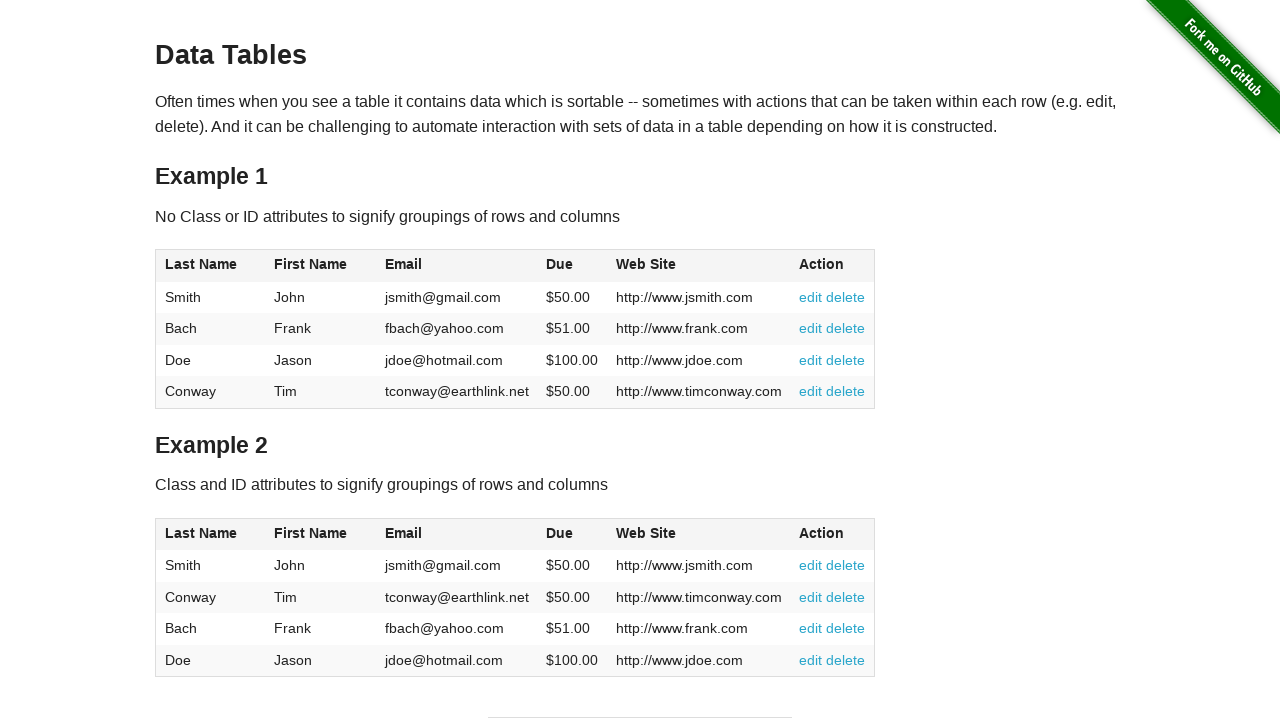

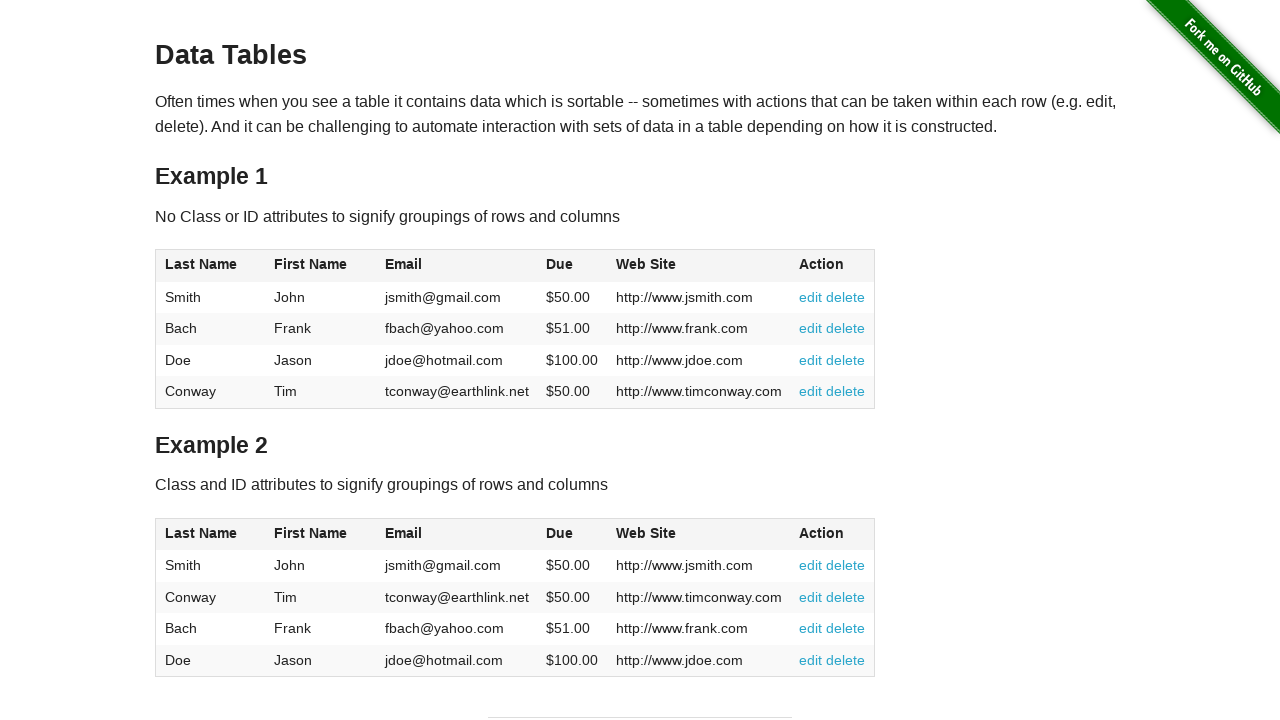